Tests form submission by calculating a mathematical value to find and click a specific link, then fills out a registration form with personal information (name, last name, city, country) and submits it.

Starting URL: http://suninjuly.github.io/find_link_text

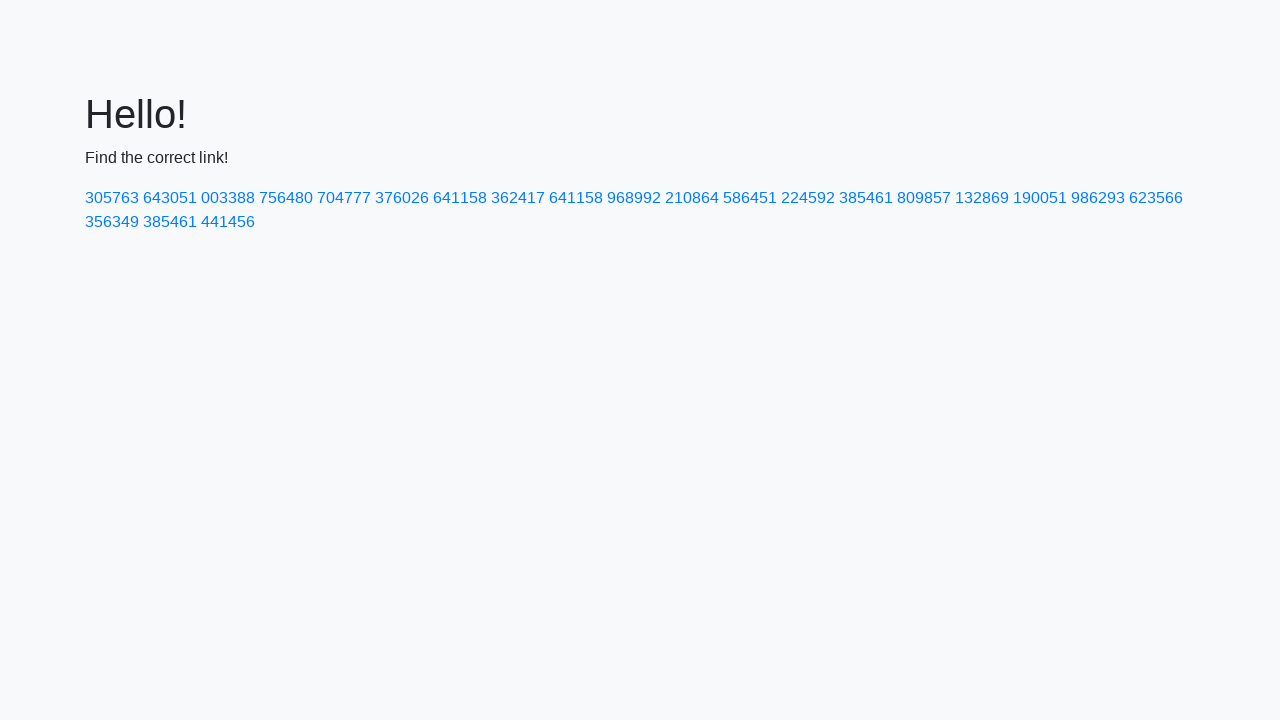

Clicked link with calculated text value '224592' at (808, 198) on a:text-is('224592')
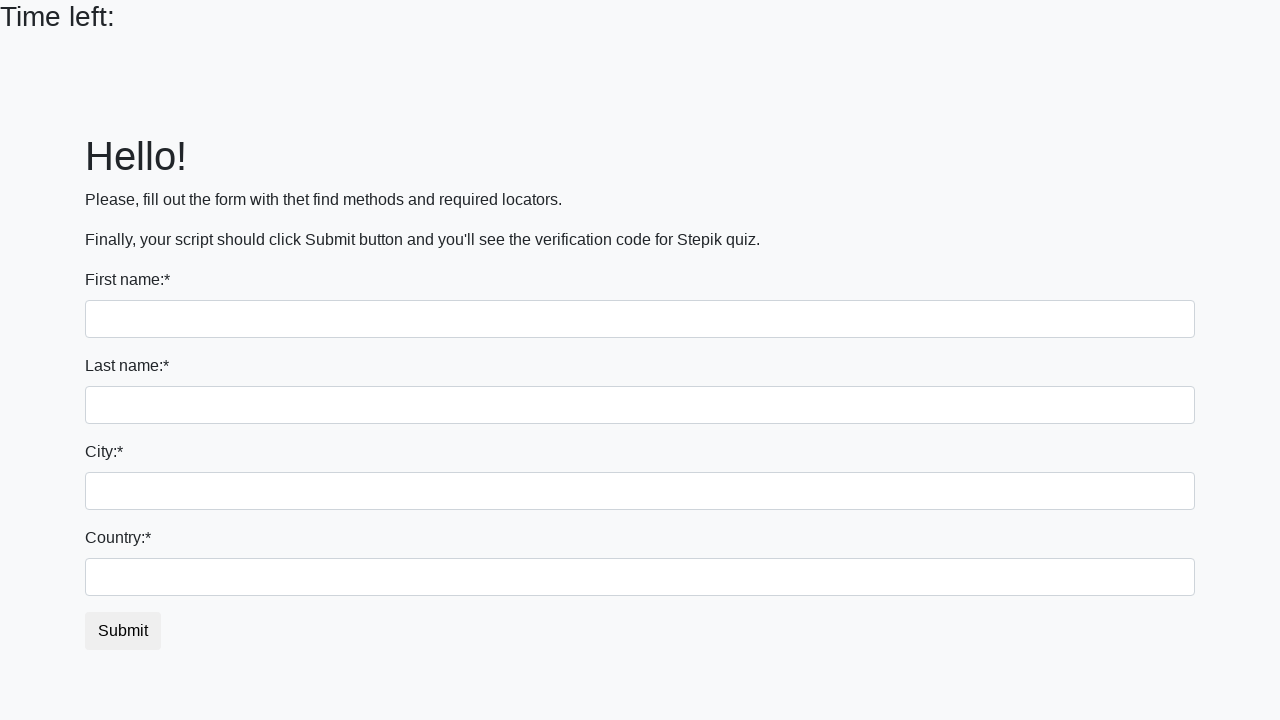

Filled first name field with 'Ivan' on input
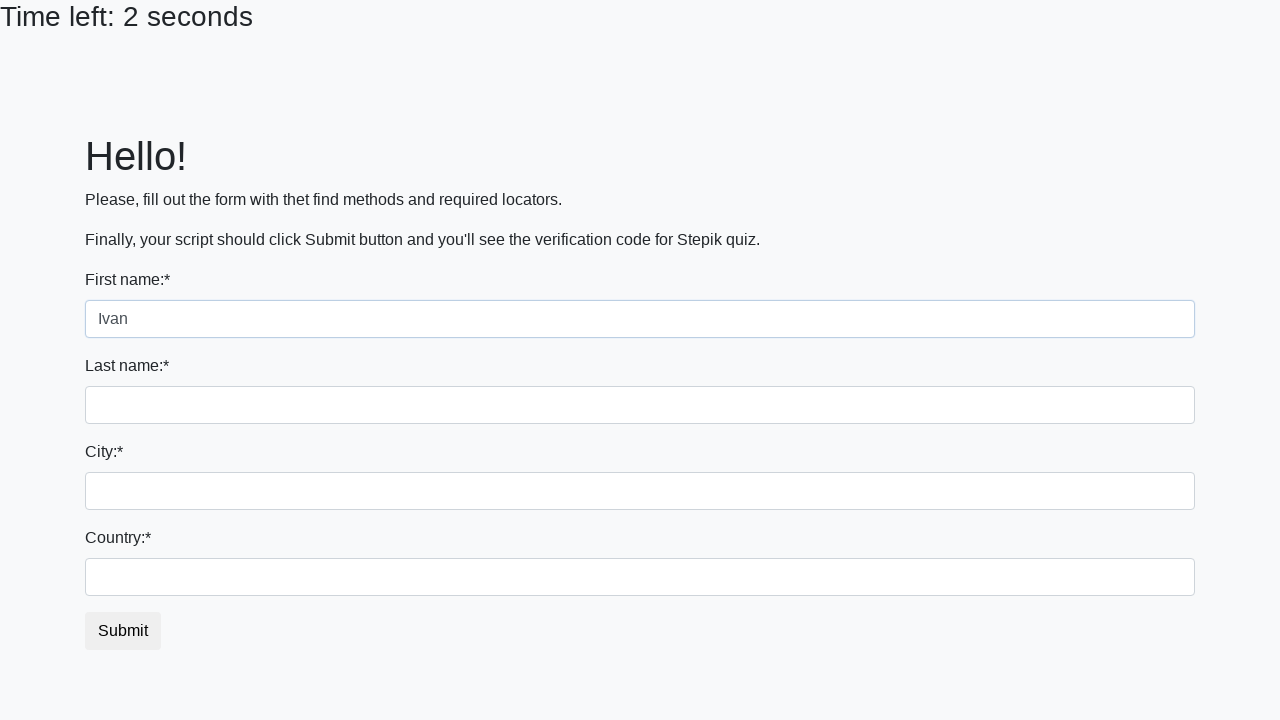

Filled last name field with 'Petrov' on input[name='last_name']
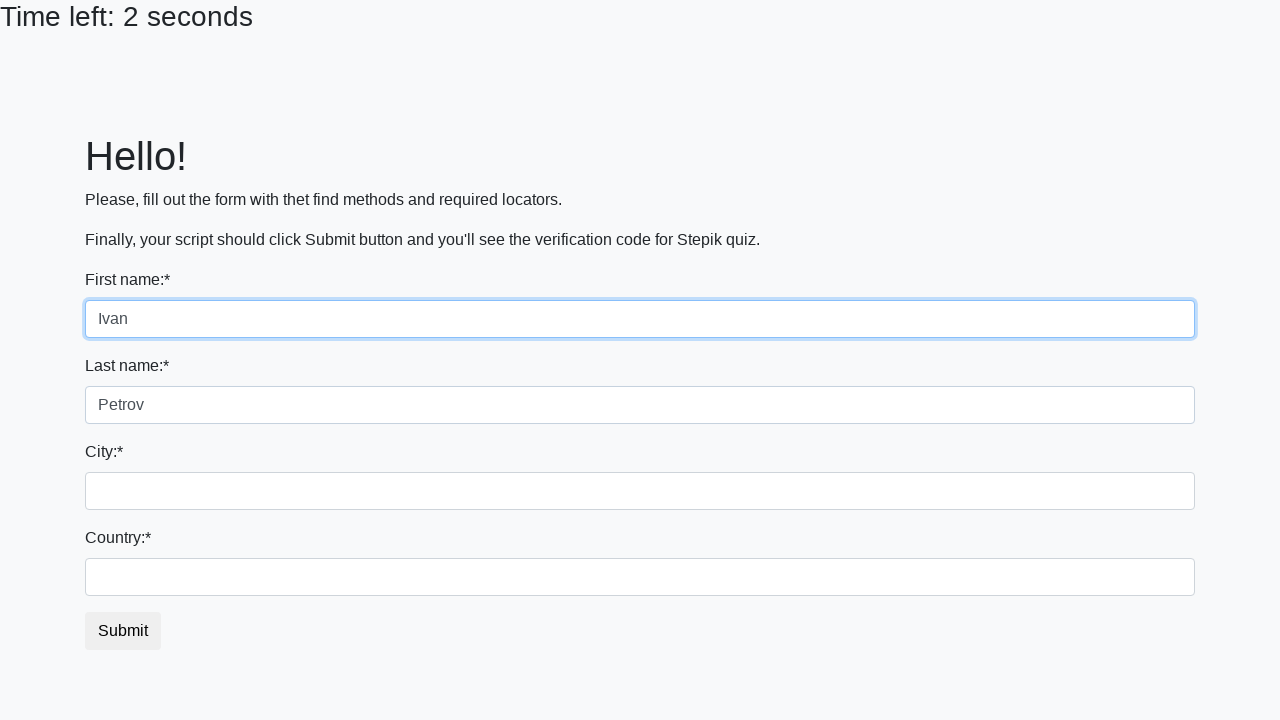

Filled city field with 'Smolensk' on .city
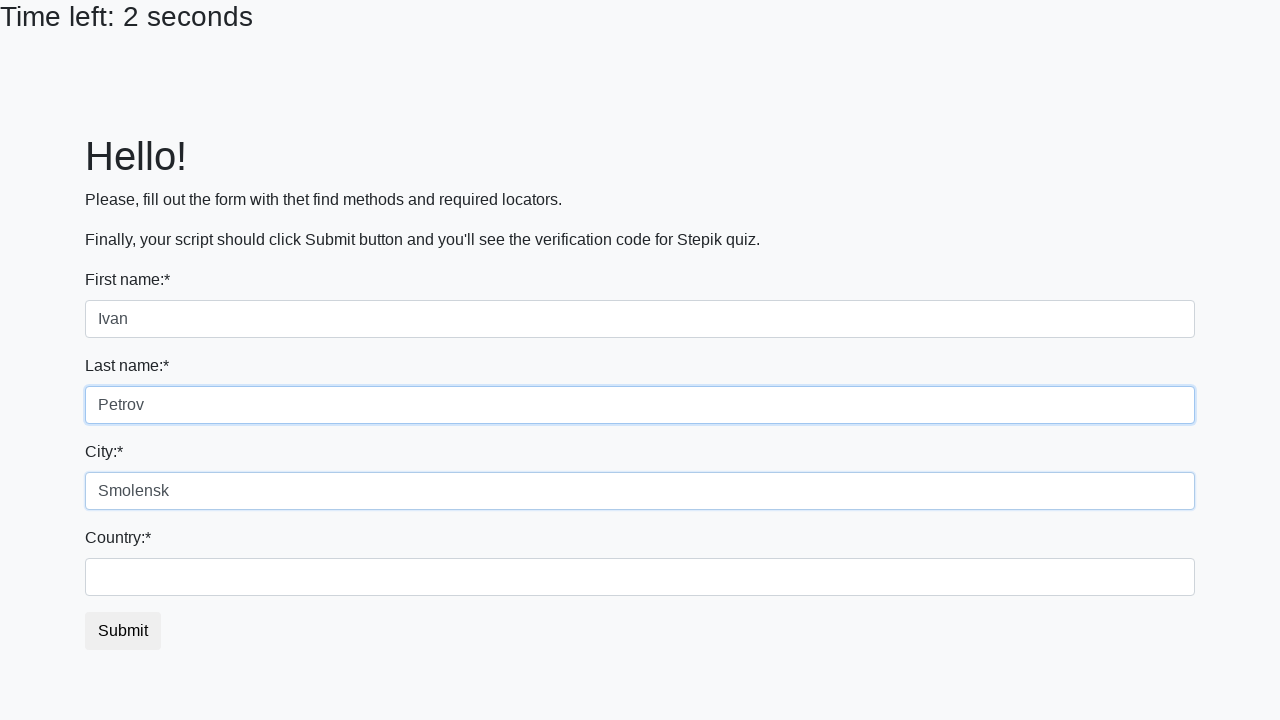

Filled country field with 'Russia' on #country
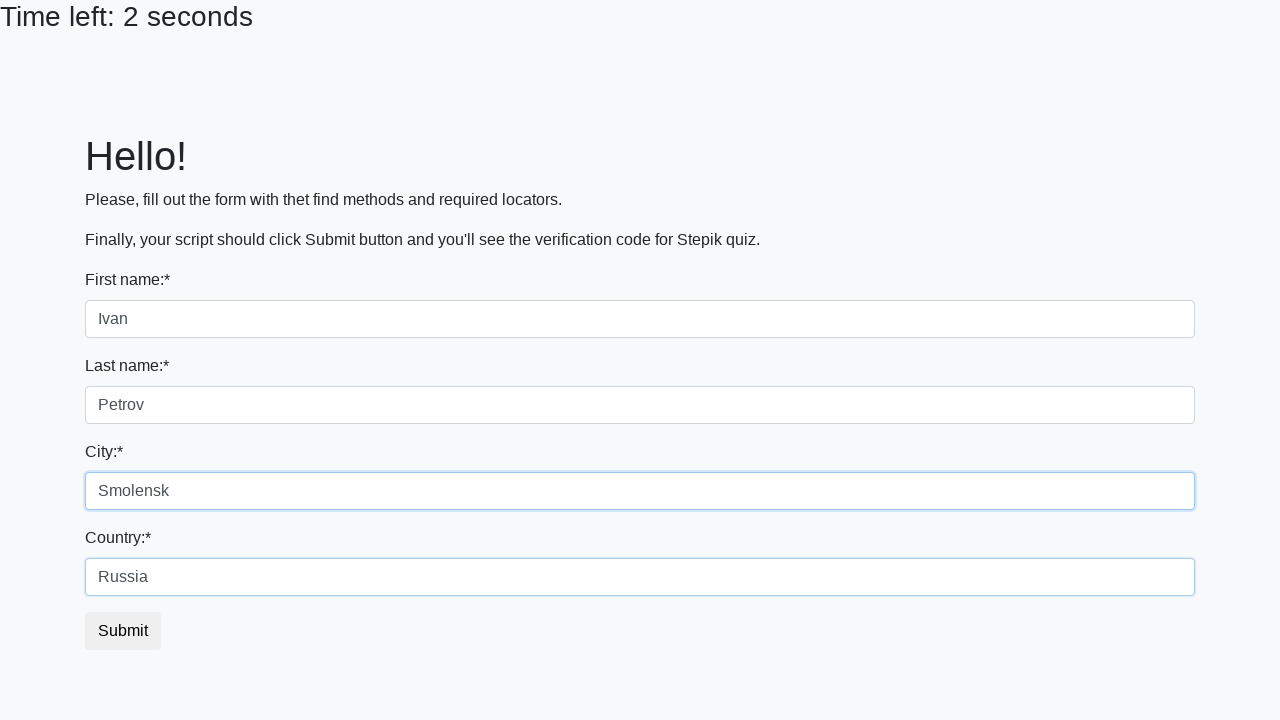

Clicked the submit button to complete form submission at (123, 631) on button.btn
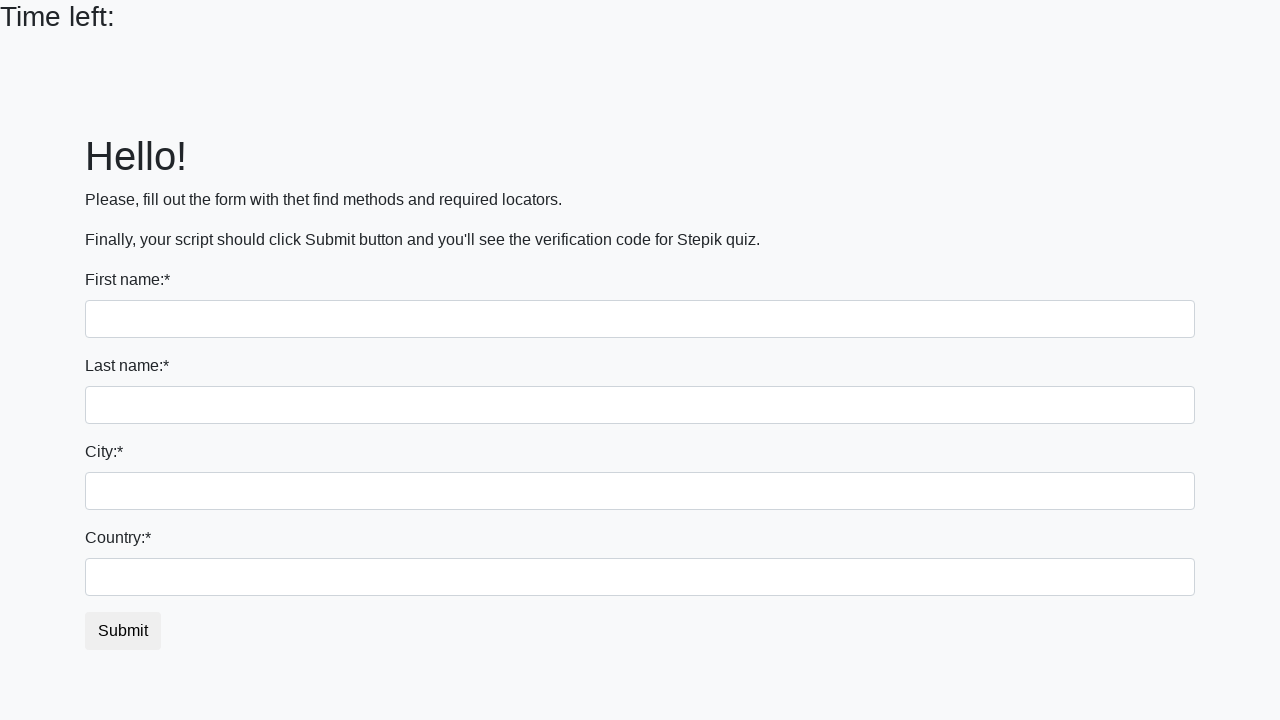

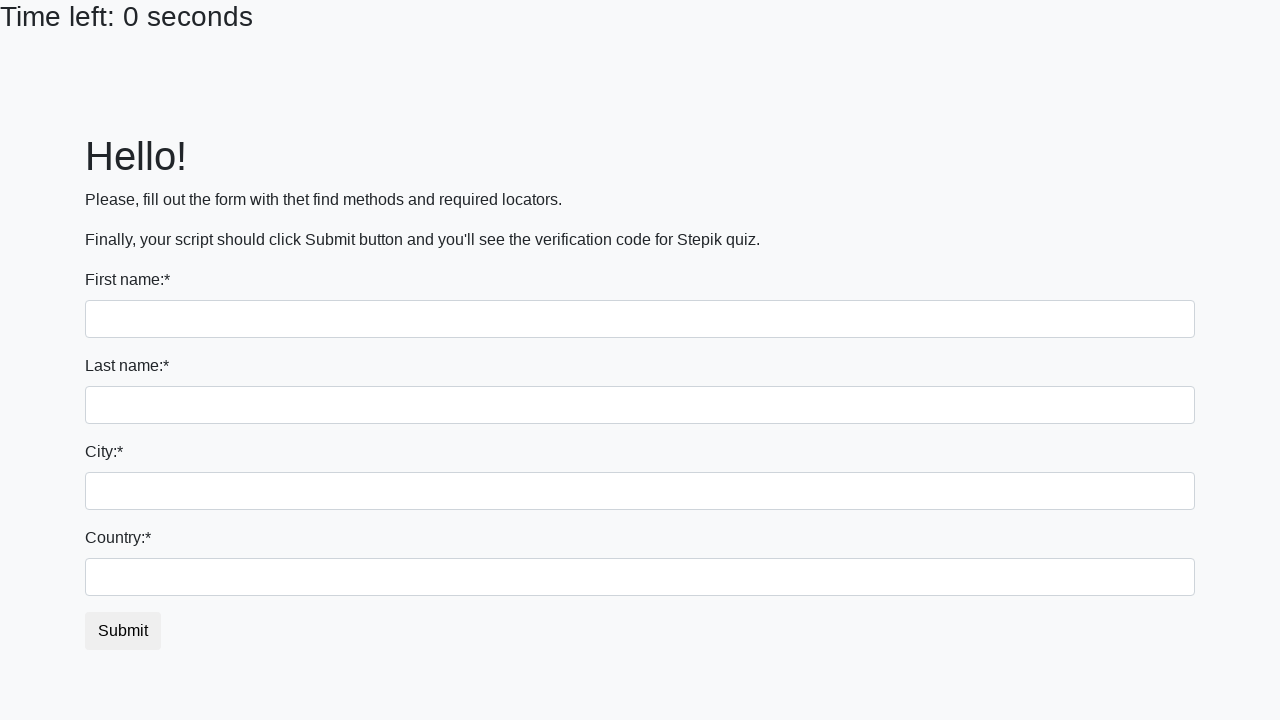